Tests drag and drop functionality by dragging an element to a target drop zone

Starting URL: http://sahitest.com/demo/dragDropMooTools.htm

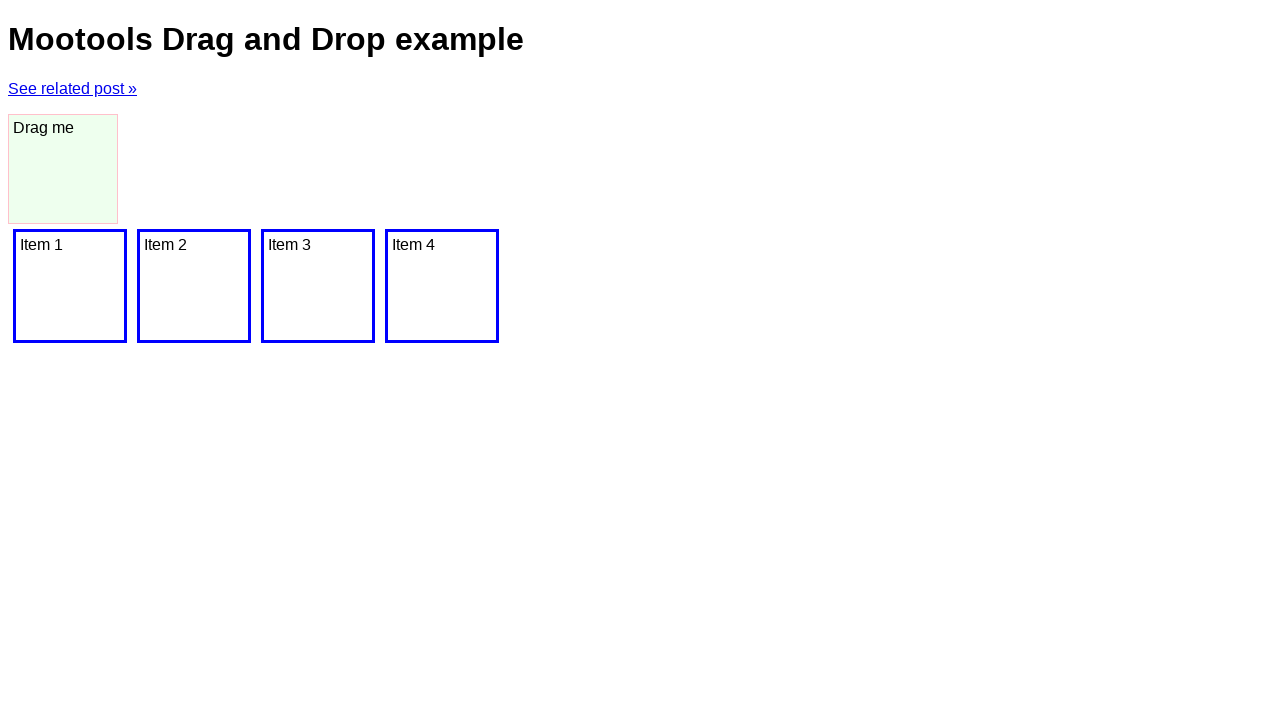

Navigated to drag and drop demo page
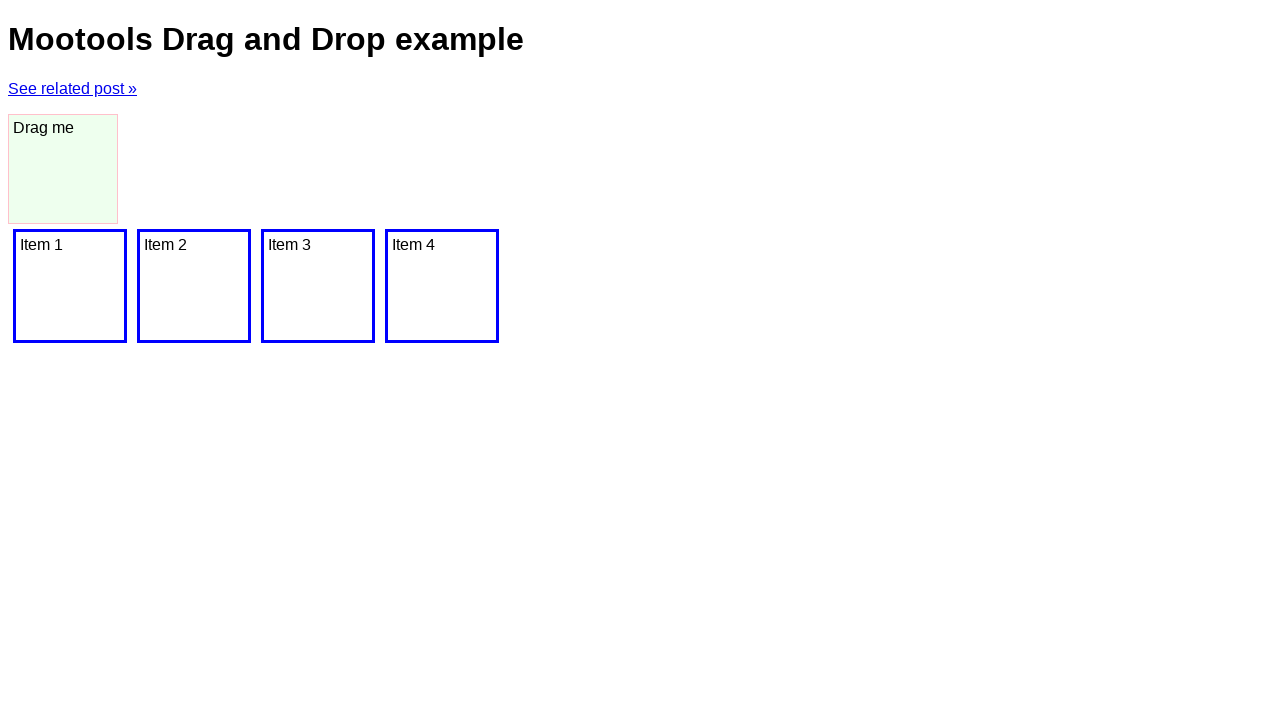

Located draggable element with ID 'dragger'
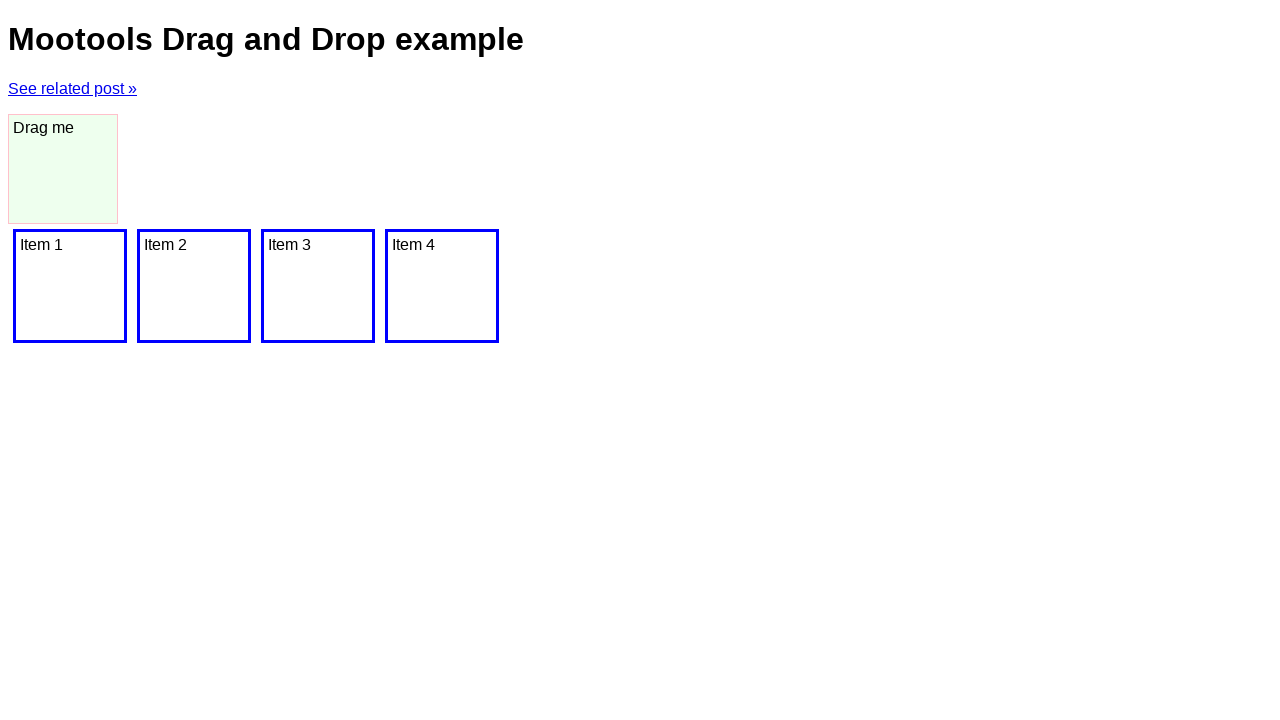

Located drop target (third div in body)
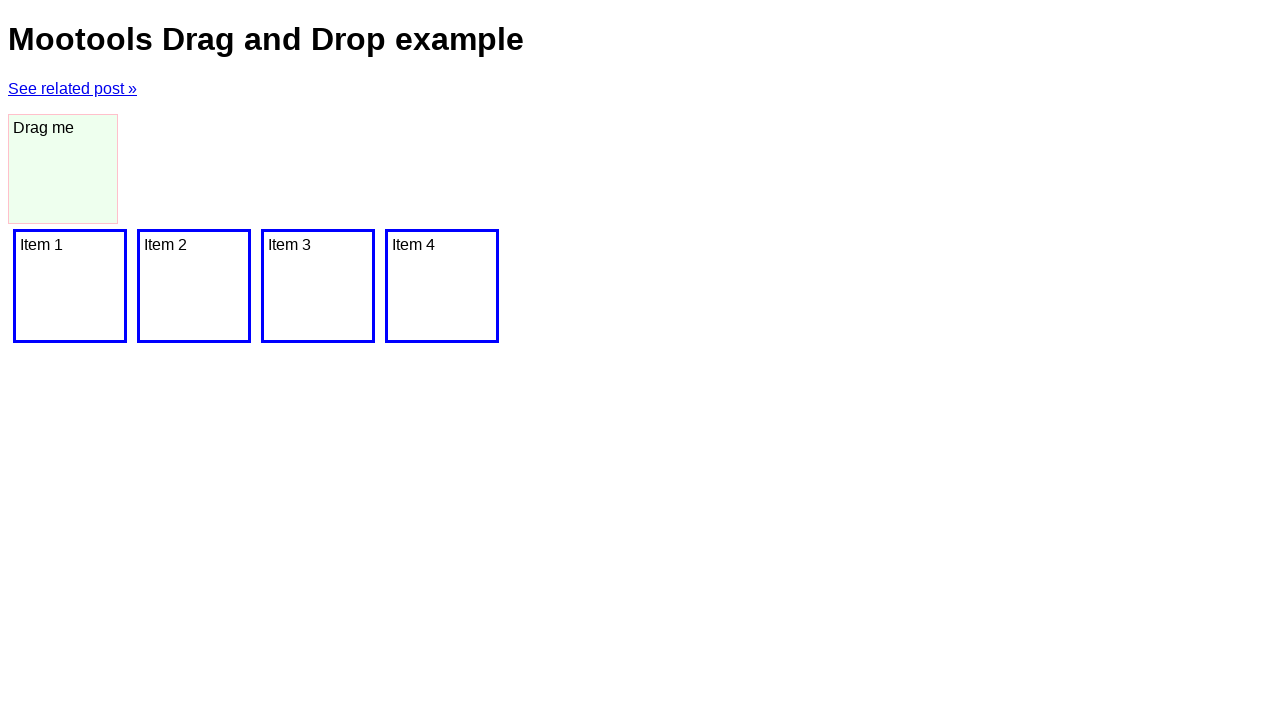

Dragged element to target drop zone at (194, 286)
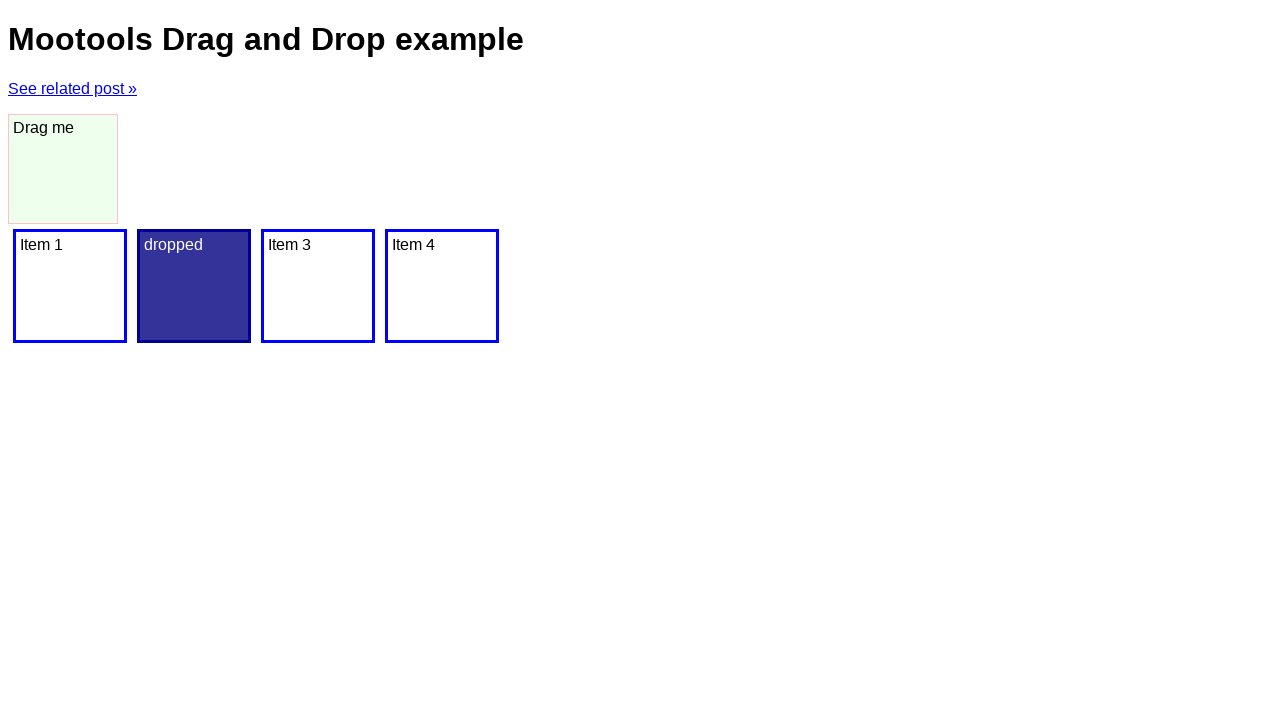

Waited 3 seconds to observe drag and drop result
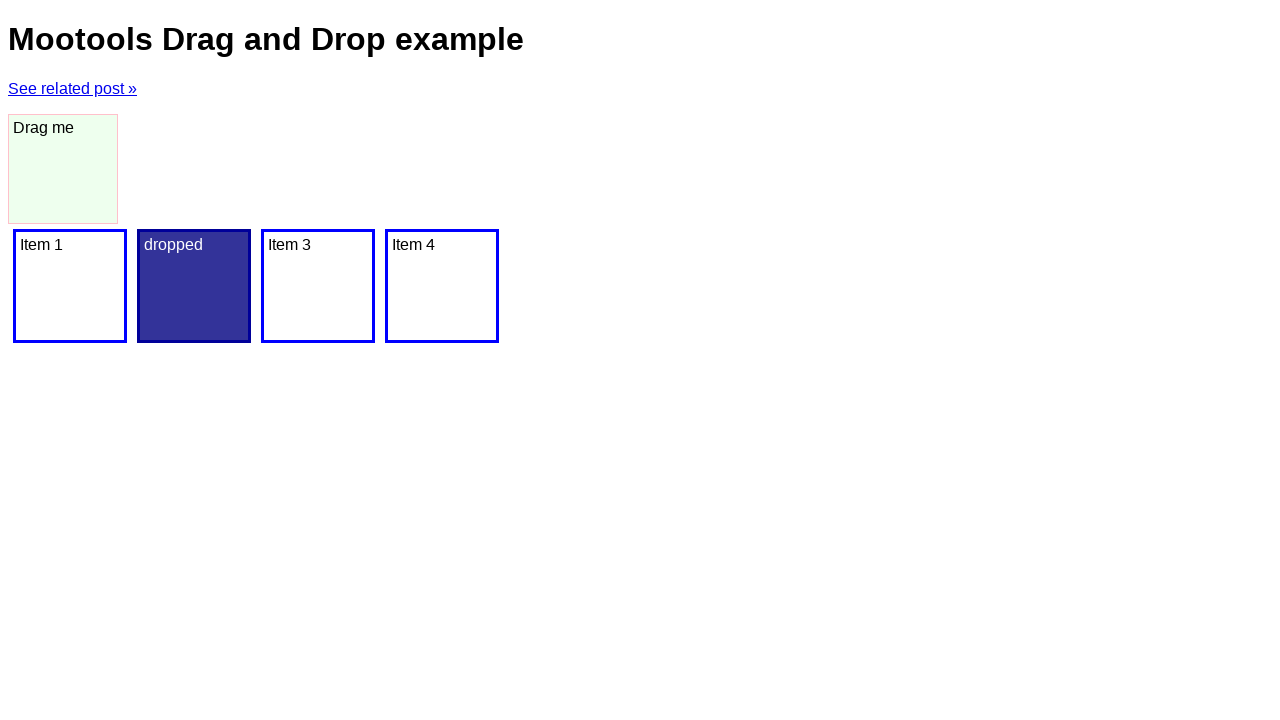

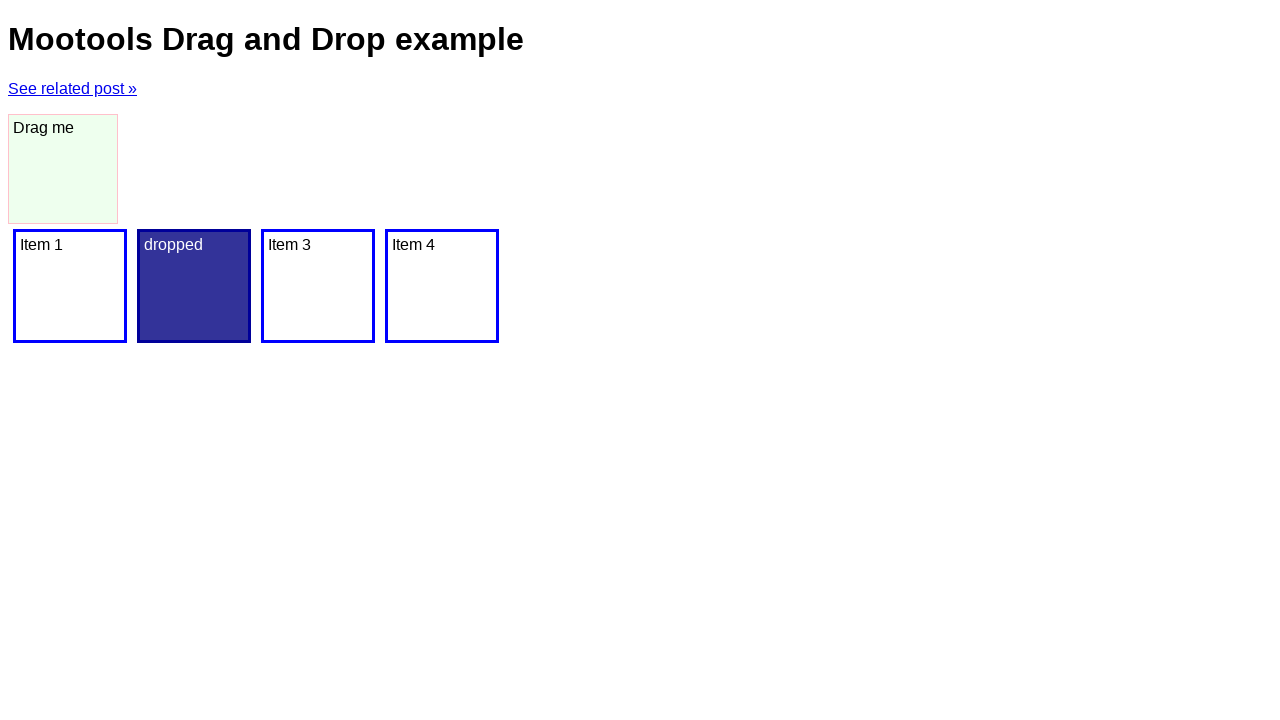